Opens the Red Tape shoe website homepage and verifies the page loads successfully.

Starting URL: https://www.redtape.com/

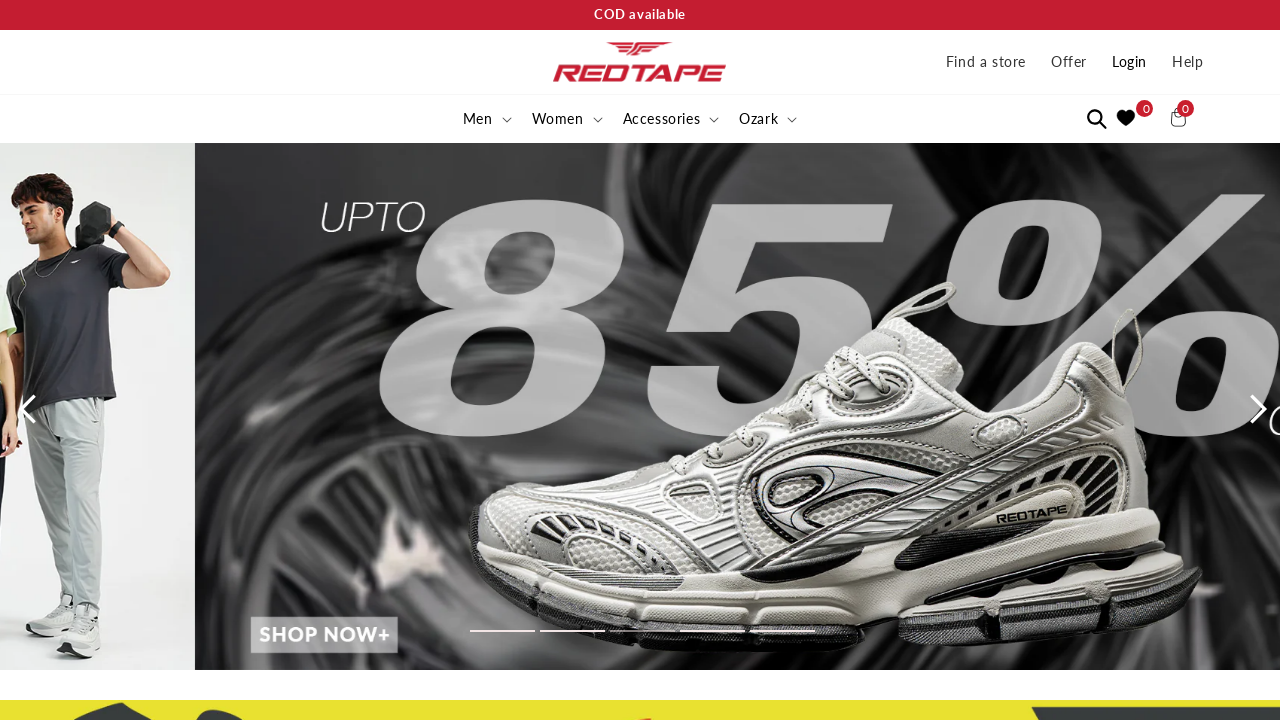

Page DOM content loaded
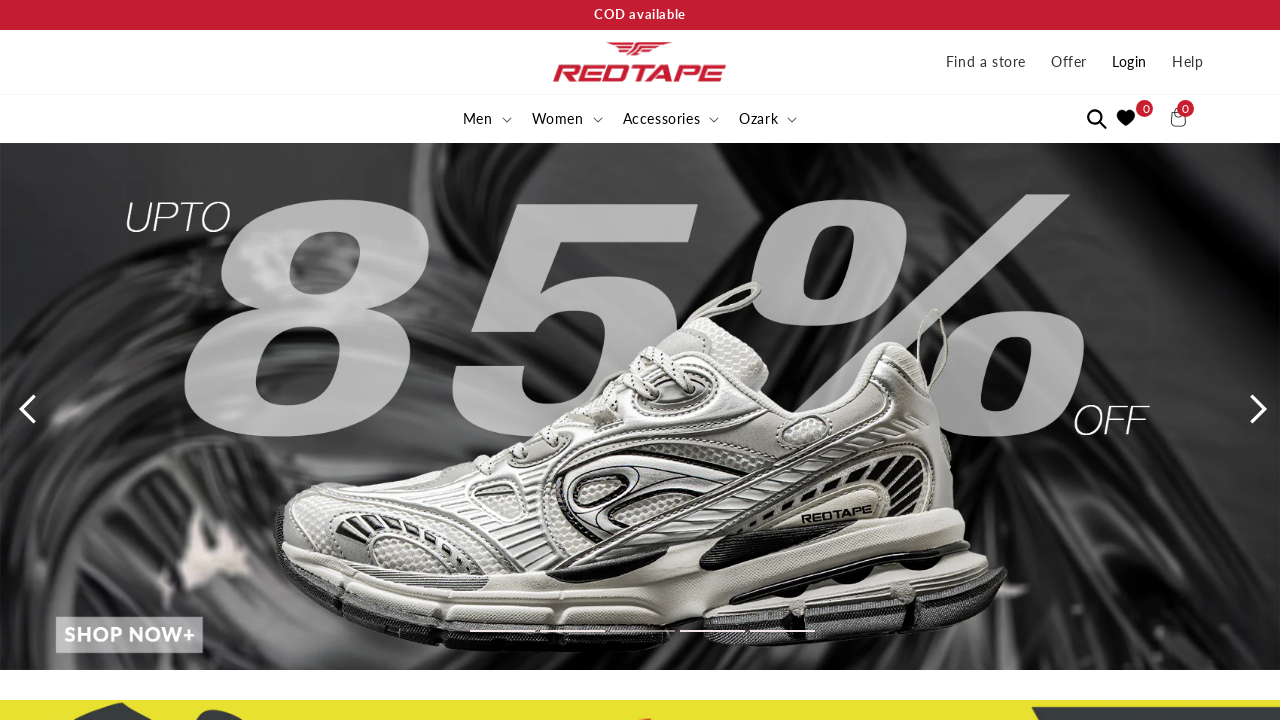

Body element is visible - Red Tape homepage loaded successfully
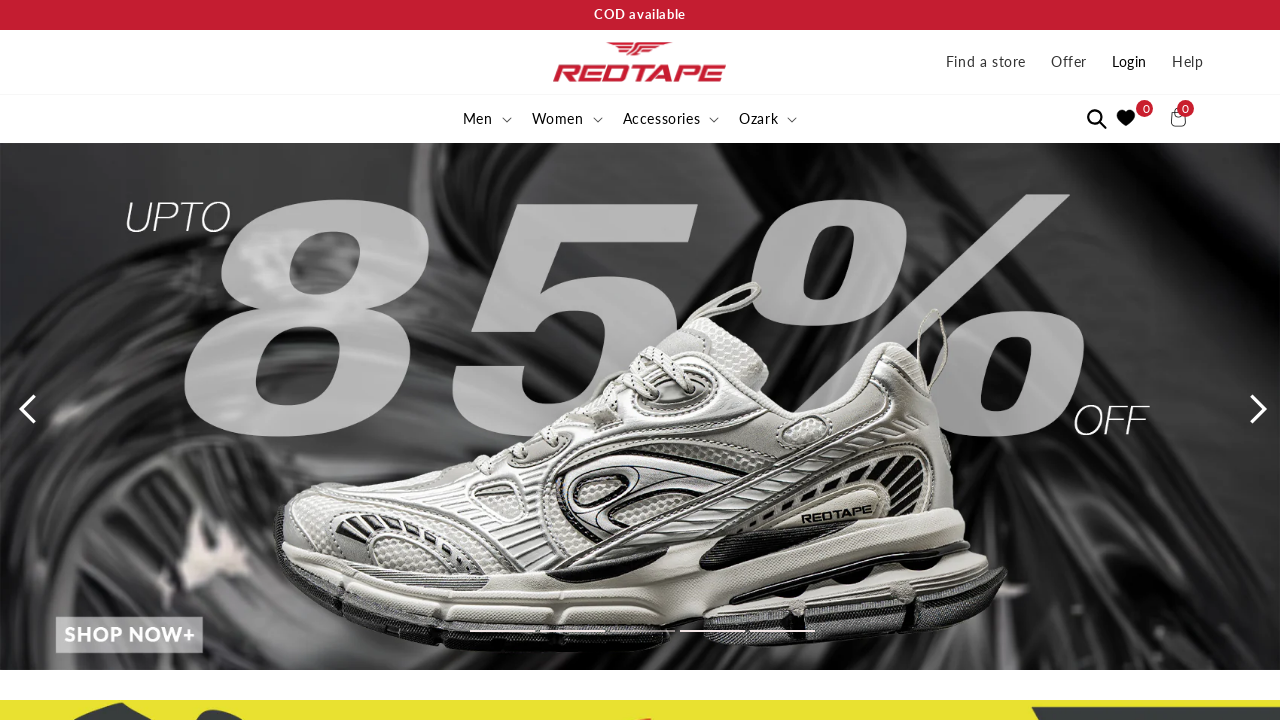

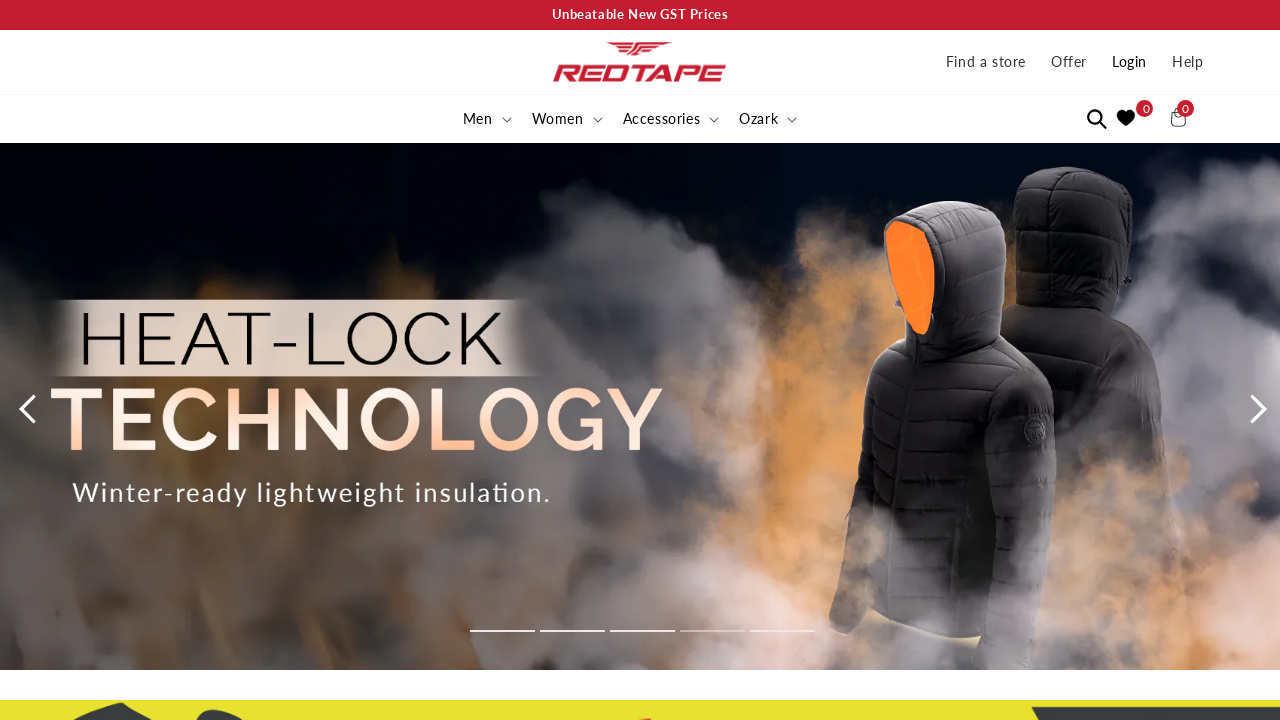